A basic browser navigation test that opens Flipkart, then opens a new browser instance and navigates to YouTube. This demonstrates basic Selenium WebDriver navigation commands.

Starting URL: https://www.flipkart.com

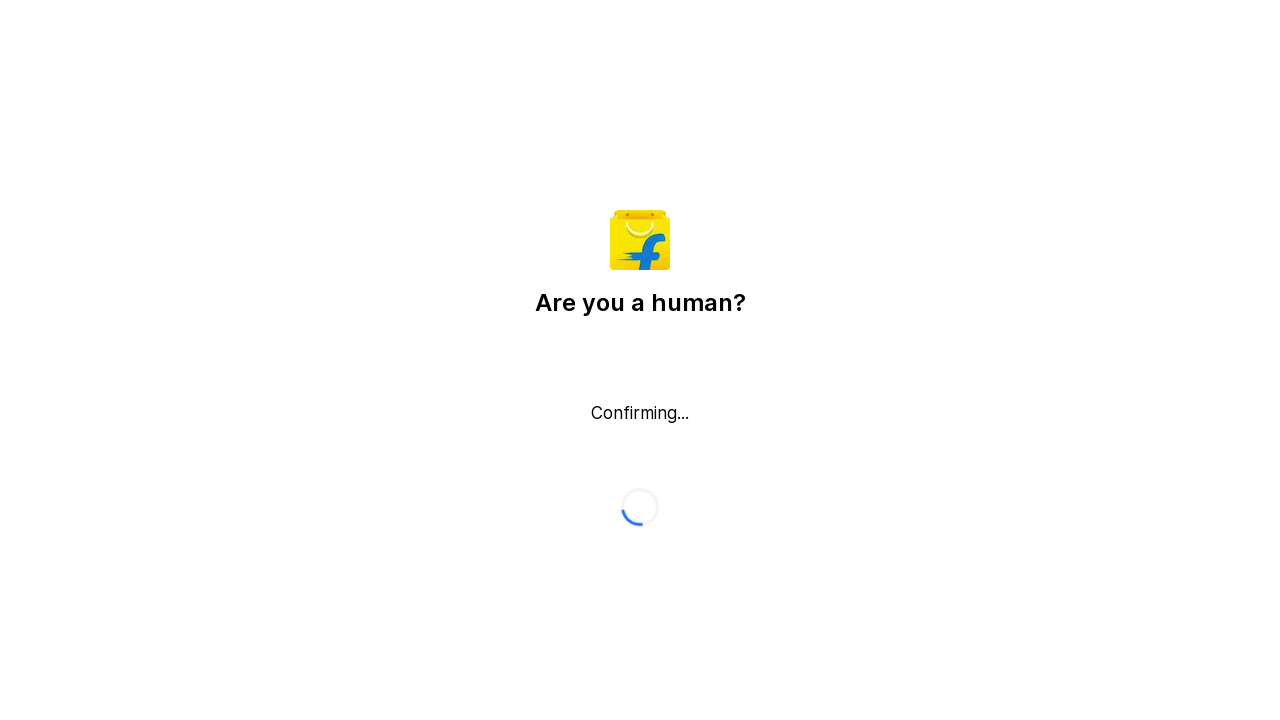

Flipkart page loaded (domcontentloaded)
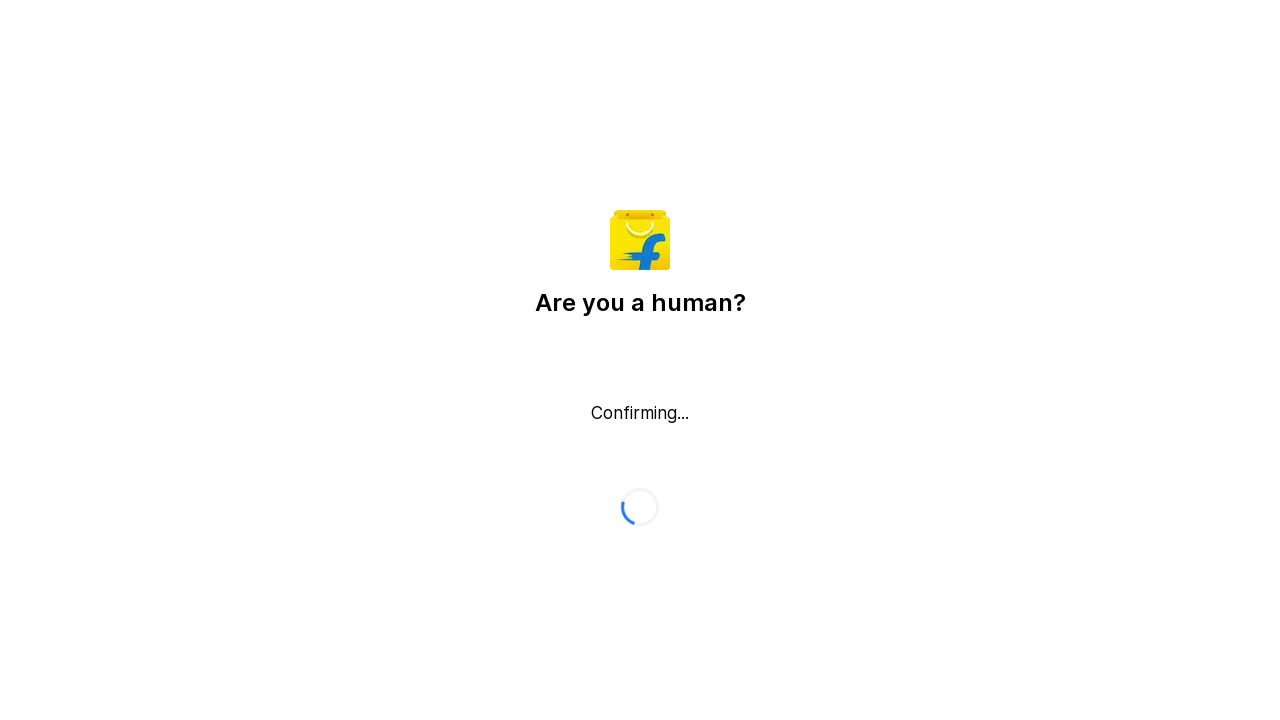

Navigated to YouTube homepage
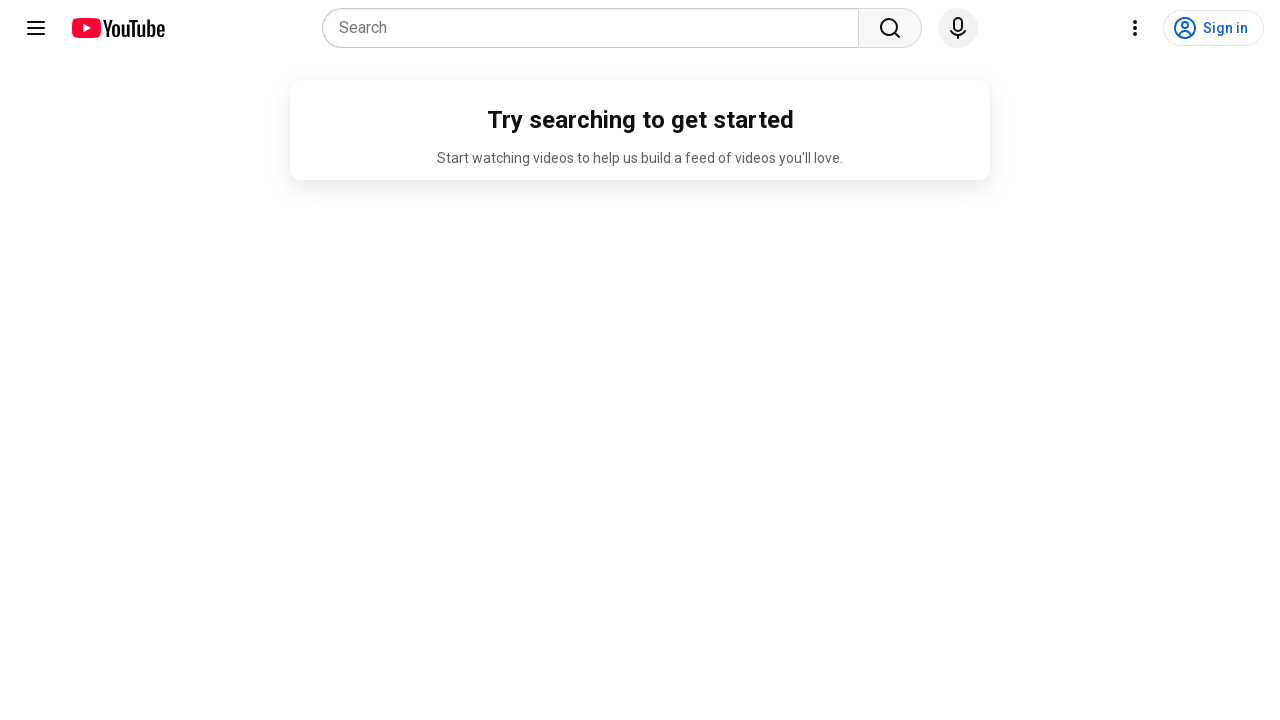

YouTube page loaded (domcontentloaded)
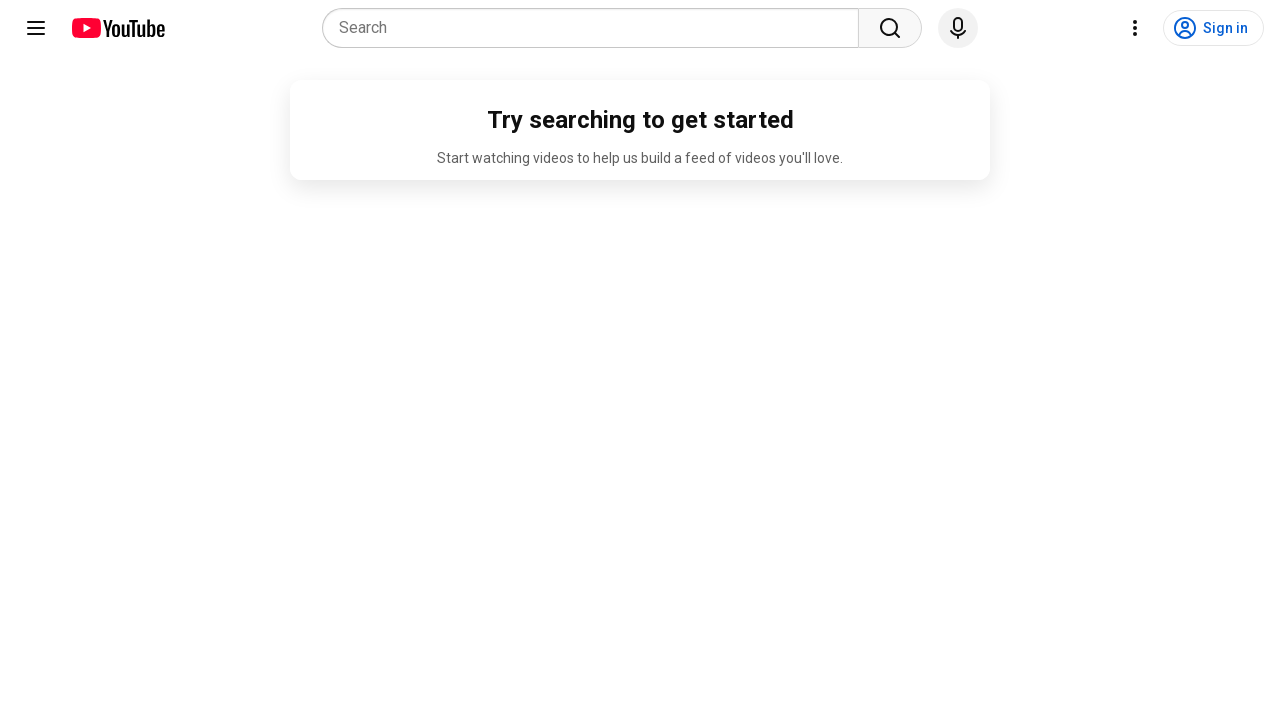

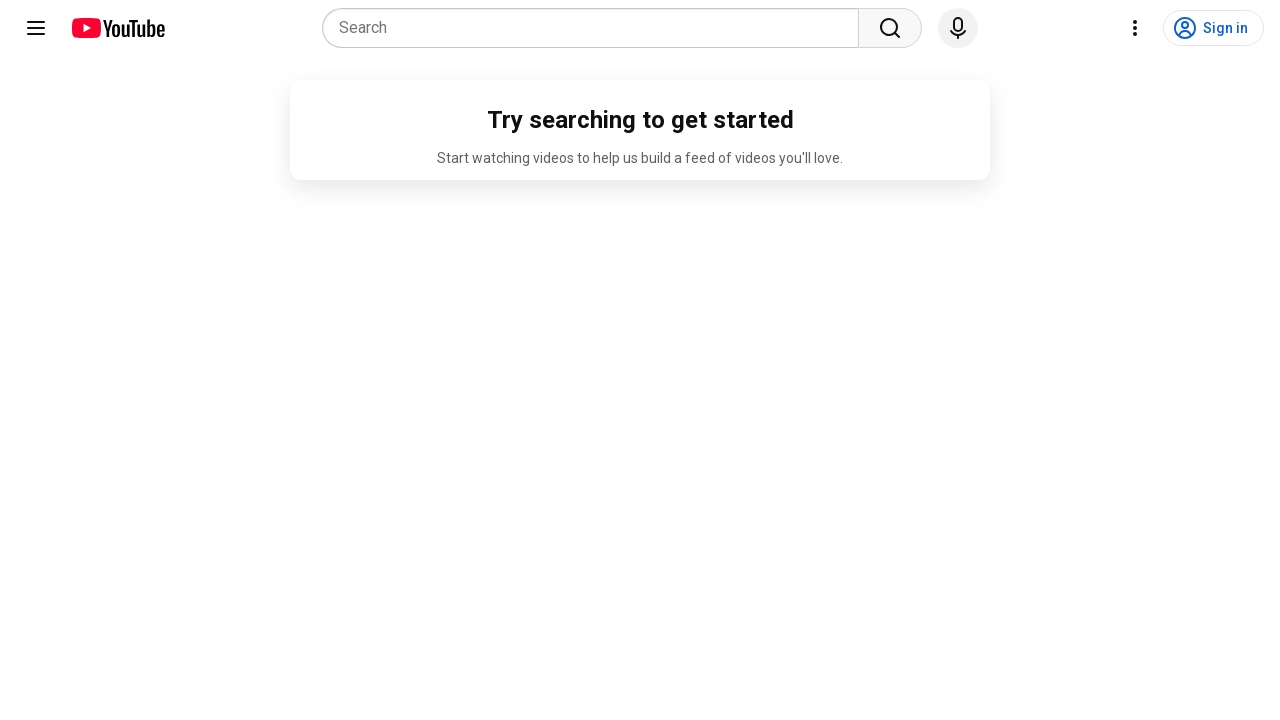